Tests multi-window handling by clicking a button that opens a new window, switching to that window, and interacting with a "More" navigation element on the new page.

Starting URL: https://skpatro.github.io/demo/links/

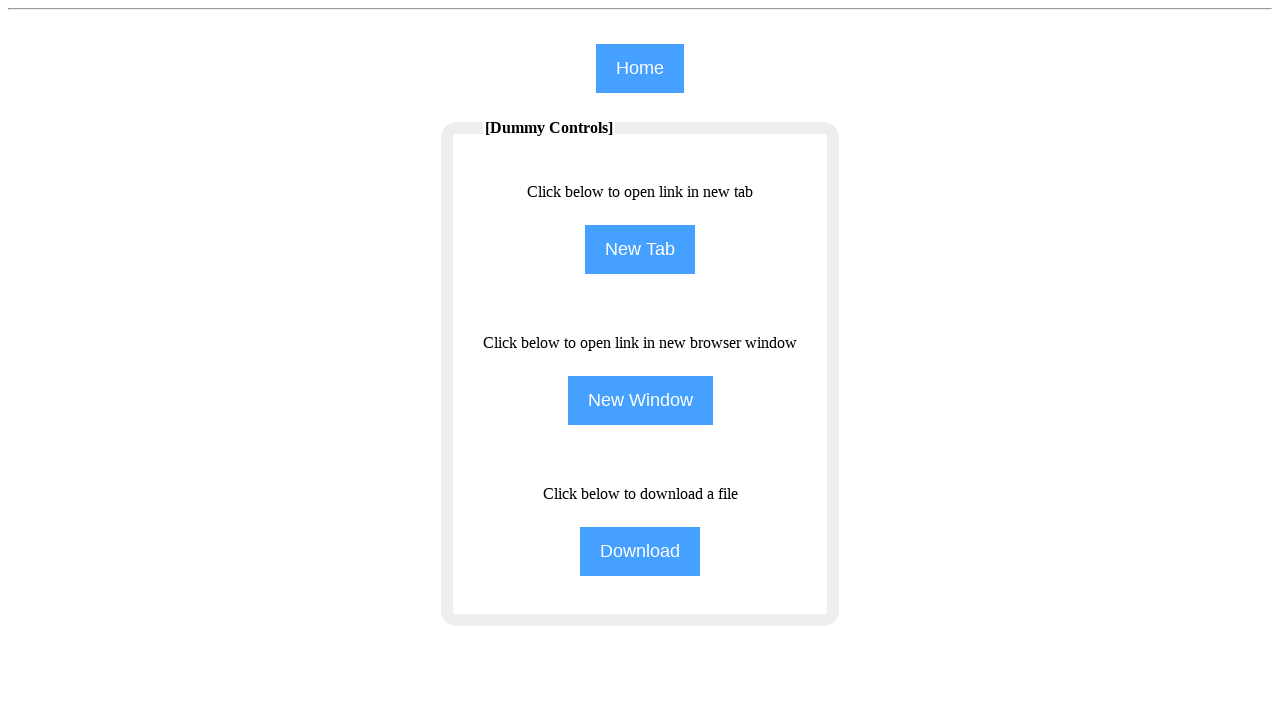

Clicked second button to open new window at (640, 250) on (//input[@type='button'])[2]
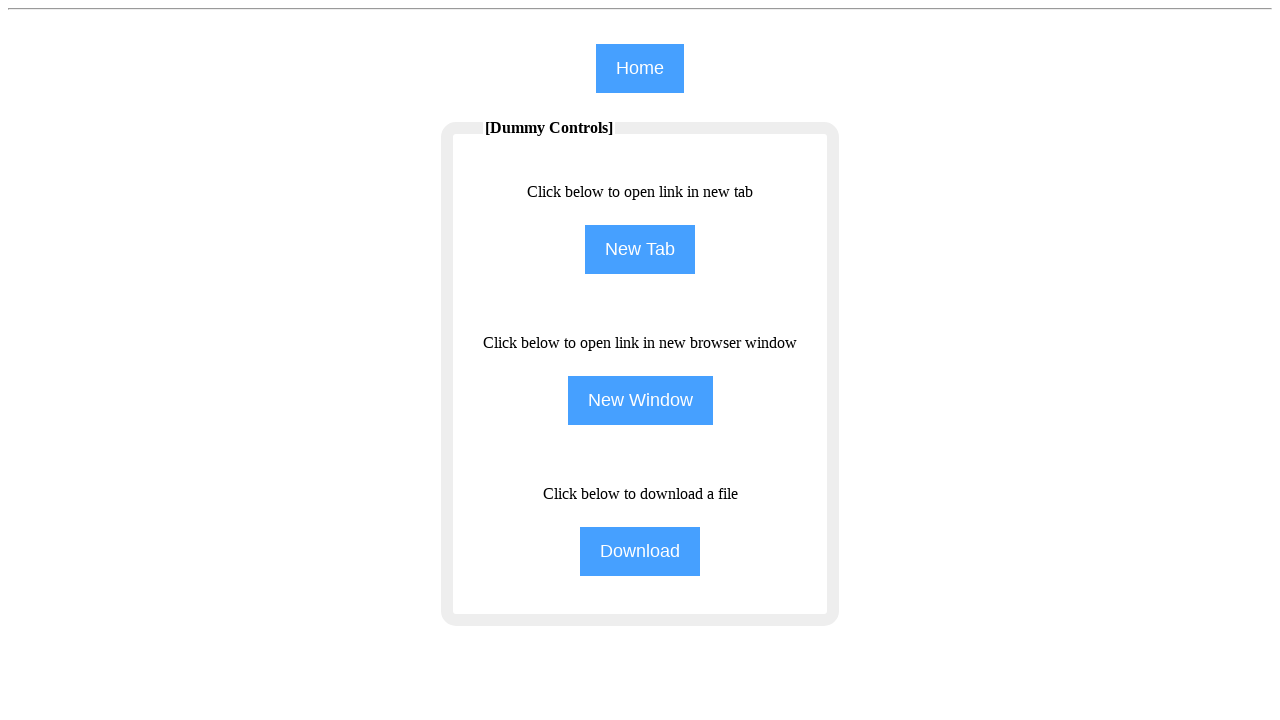

New window opened and captured at (640, 250) on (//input[@type='button'])[2]
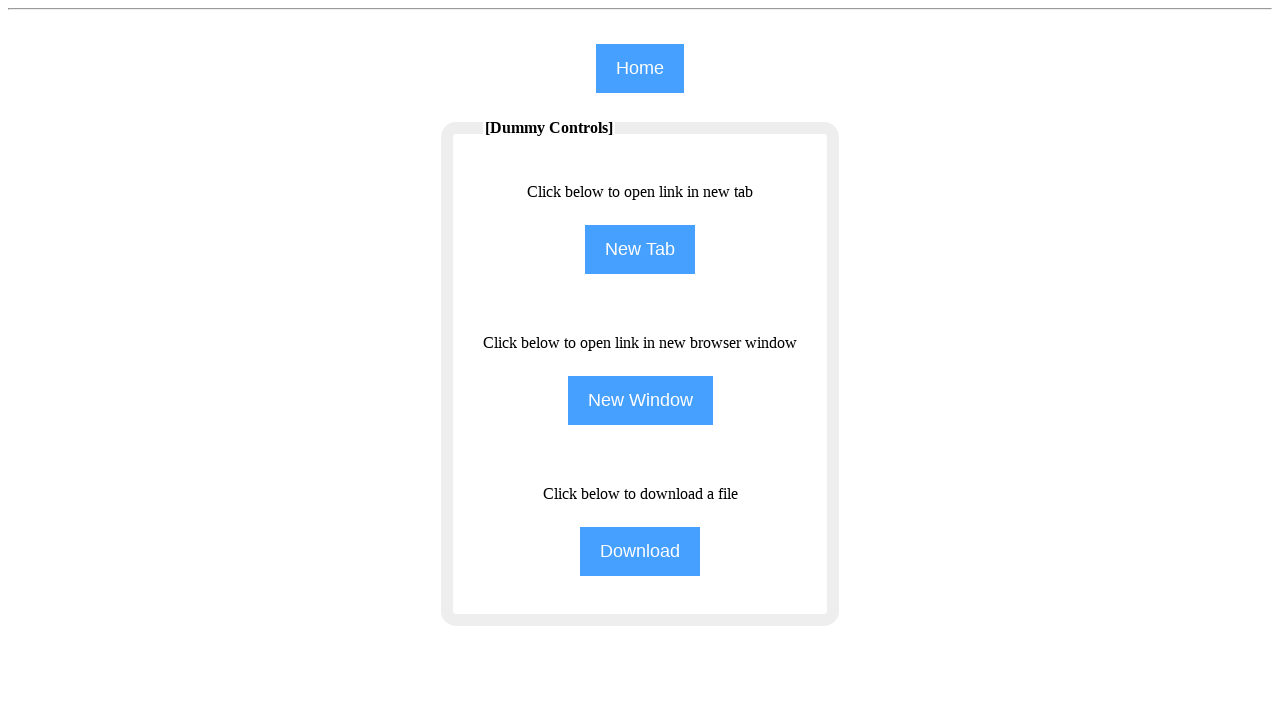

Switched to new window context
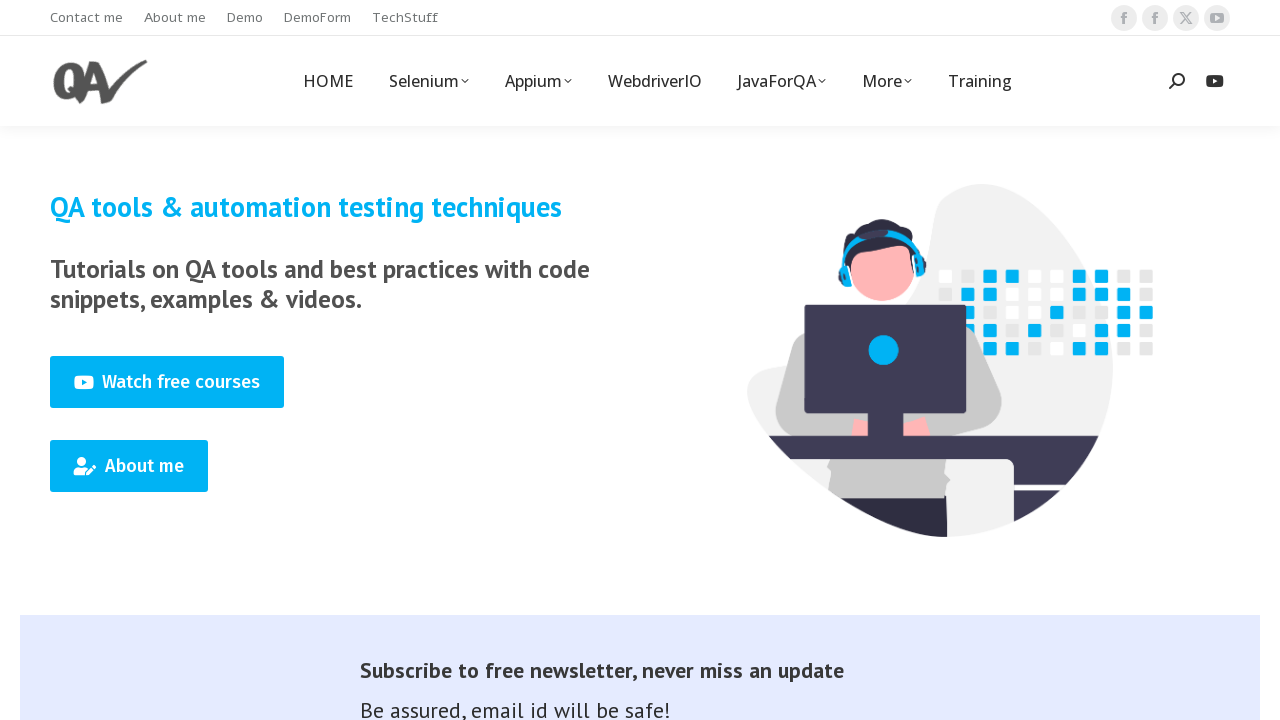

New page fully loaded
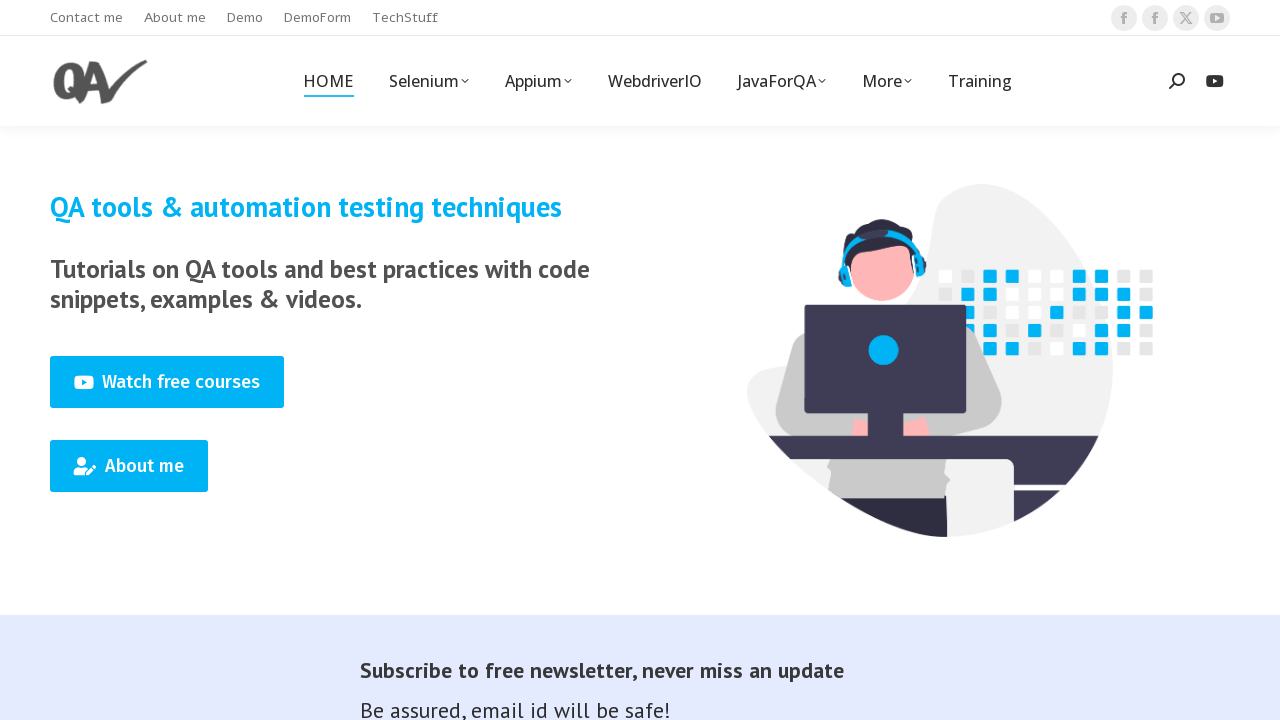

Clicked 'More' navigation element on new page at (886, 81) on xpath=//span[text()='More']
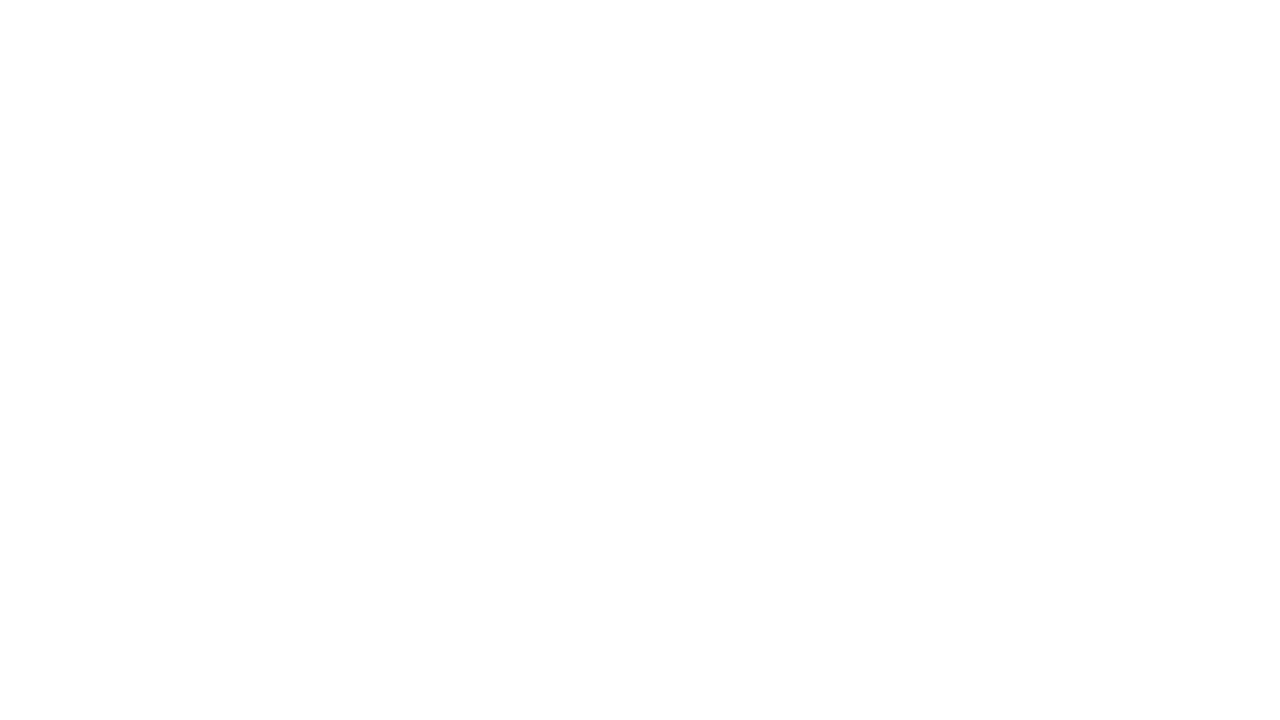

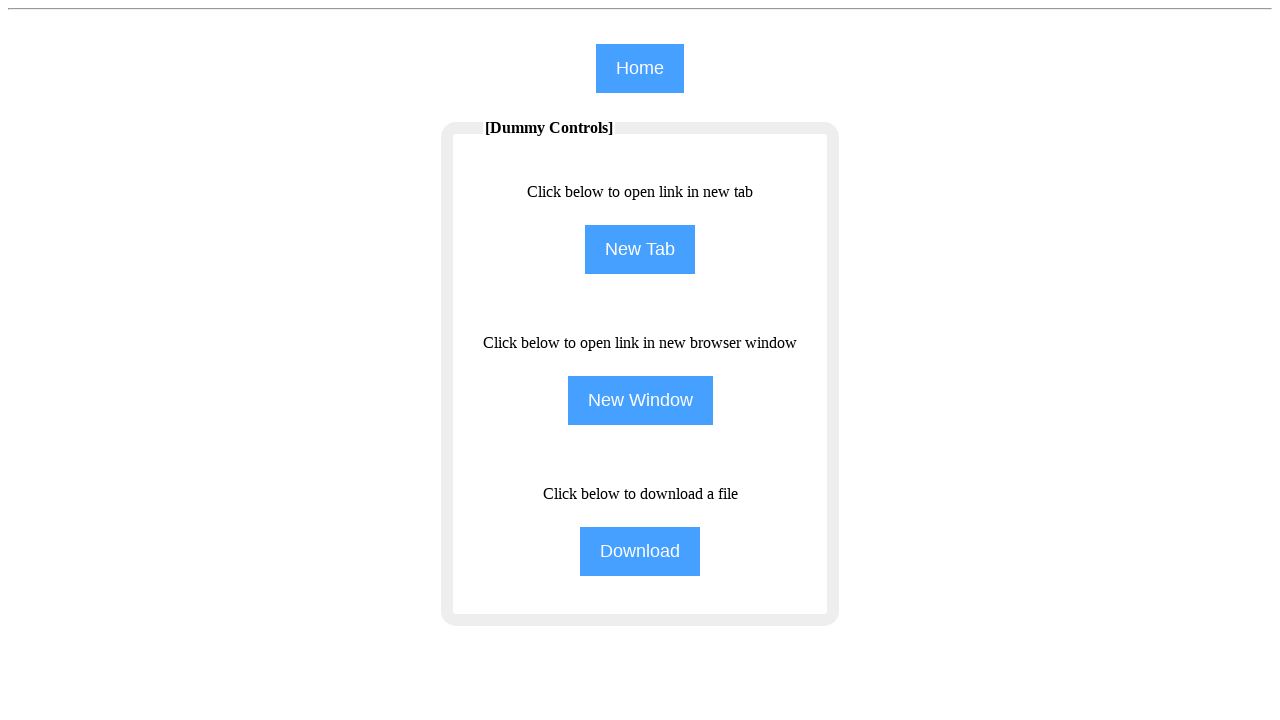